Navigates to a test page and checks if a movie title element is displayed on the page

Starting URL: https://programautomatycy.pl/test-page/

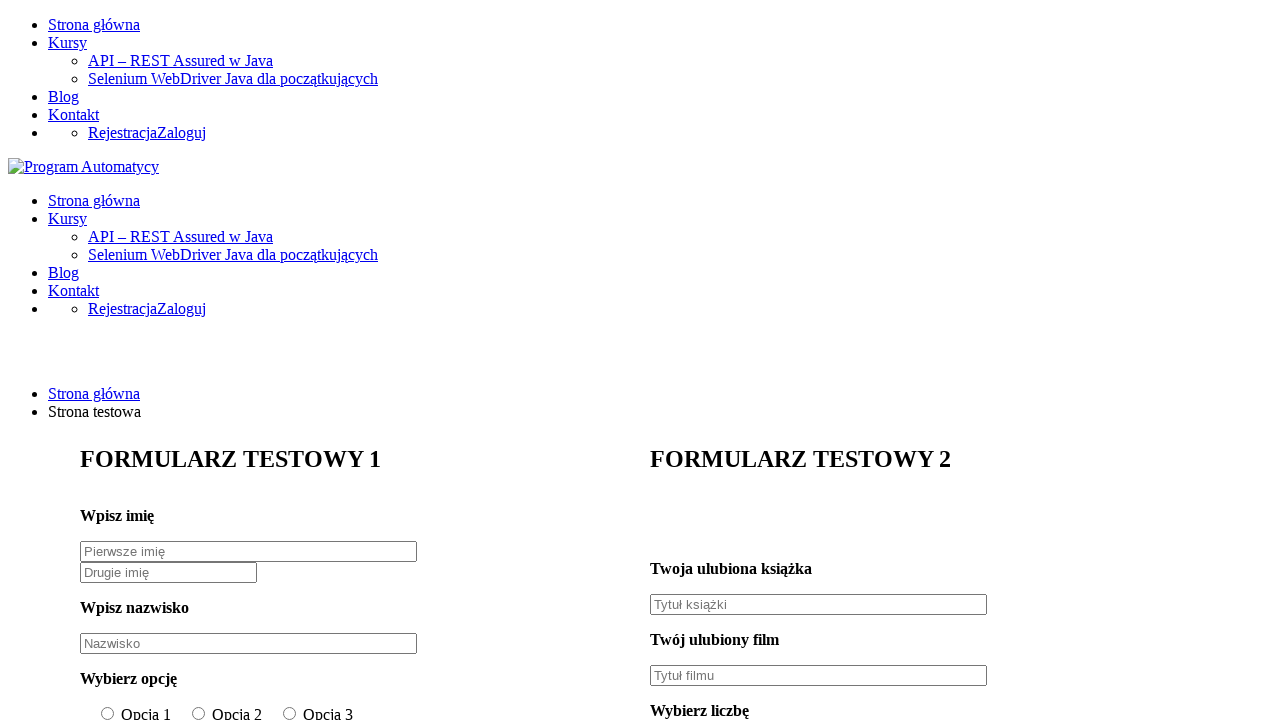

Navigated to test page
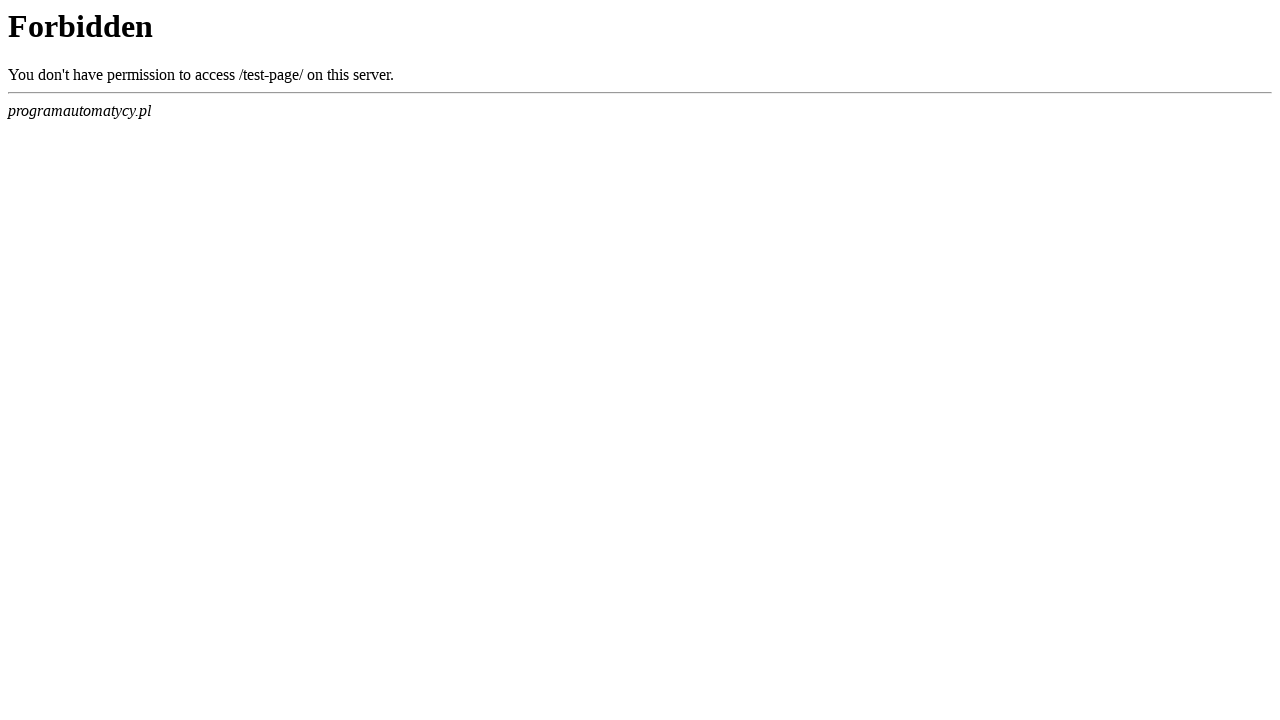

Located movie title element with selector #movie-text
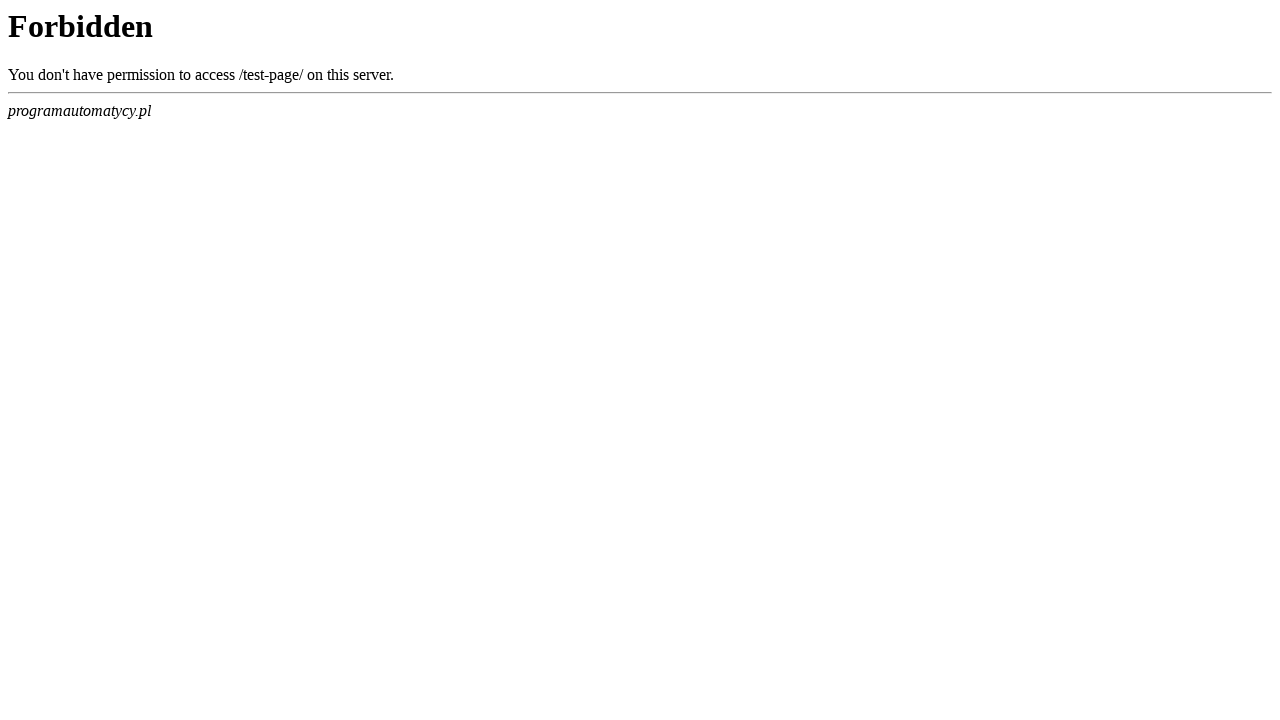

Checked if movie title element is displayed: False
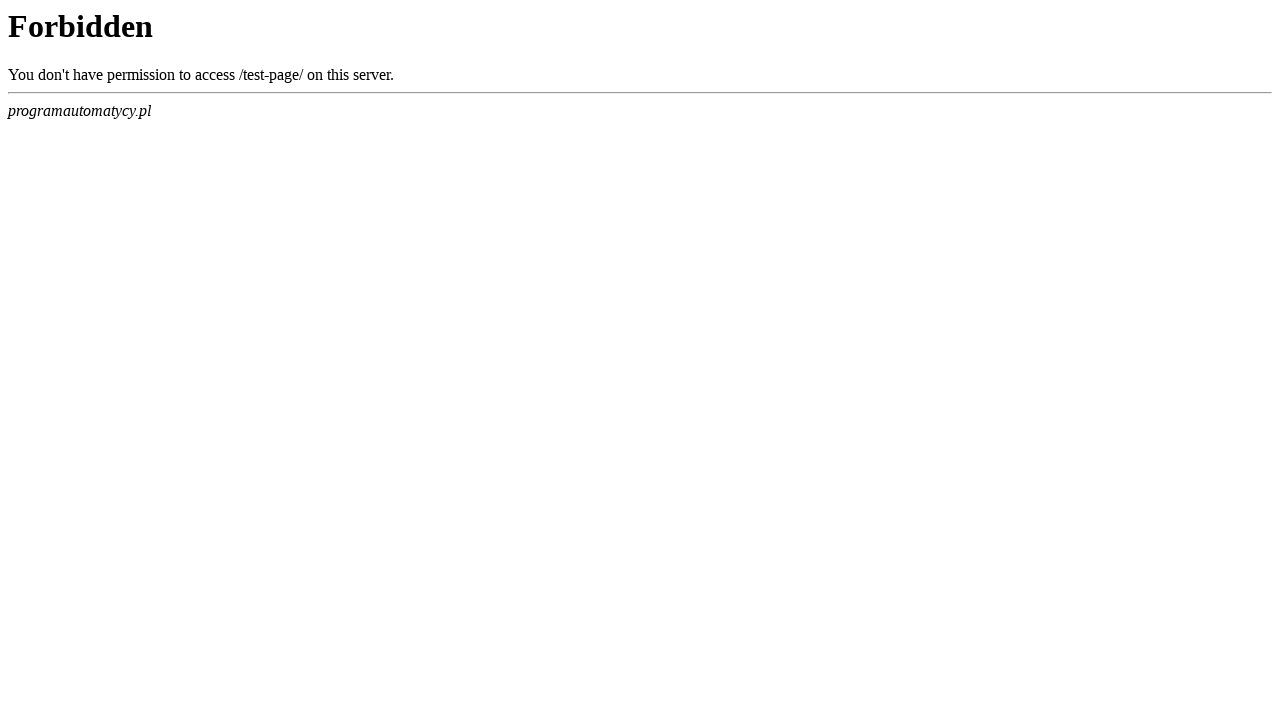

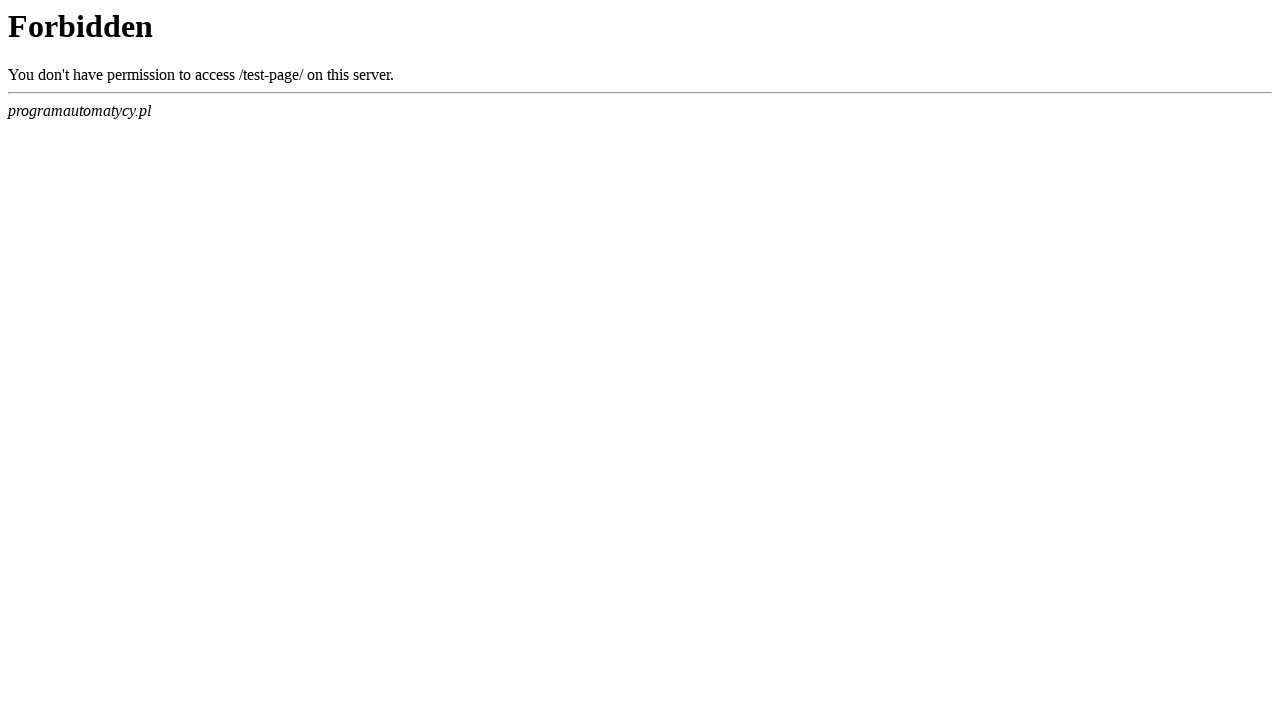